Navigates to Selenium downloads page and interacts with the About dropdown menu to access Events section

Starting URL: https://www.selenium.dev/downloads/

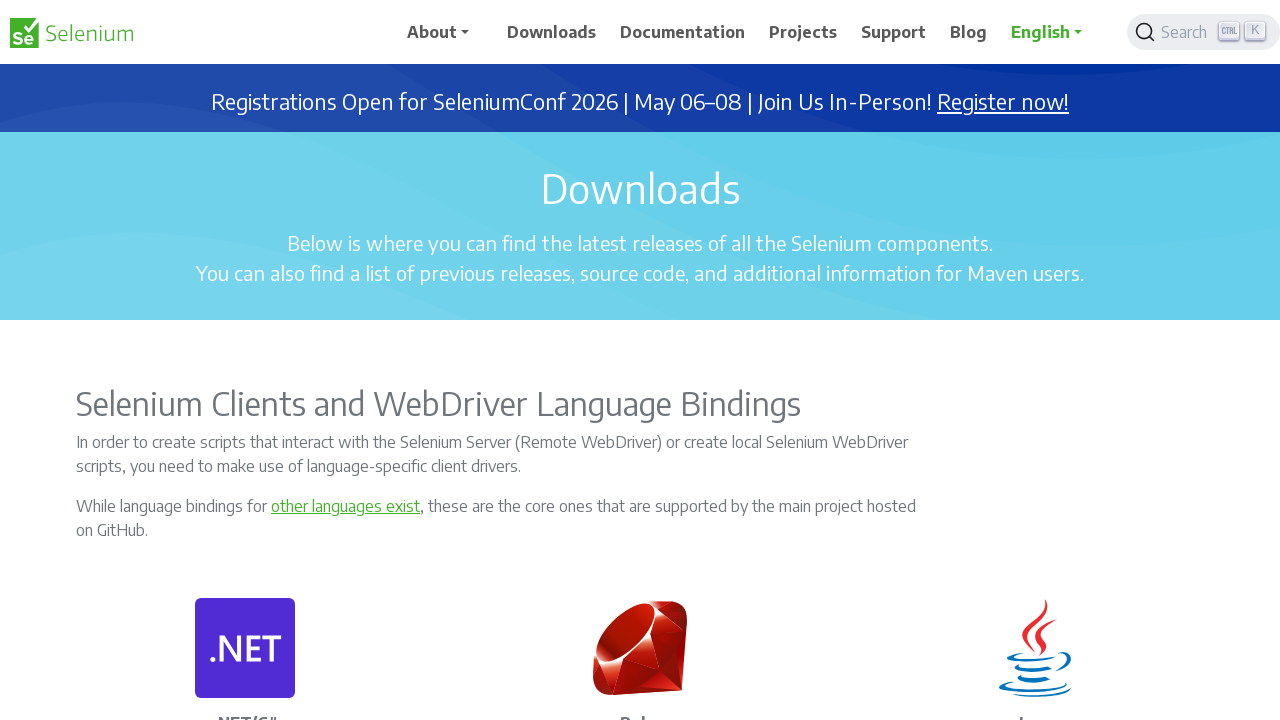

Clicked About menu item to open dropdown at (445, 32) on a:has-text('About')
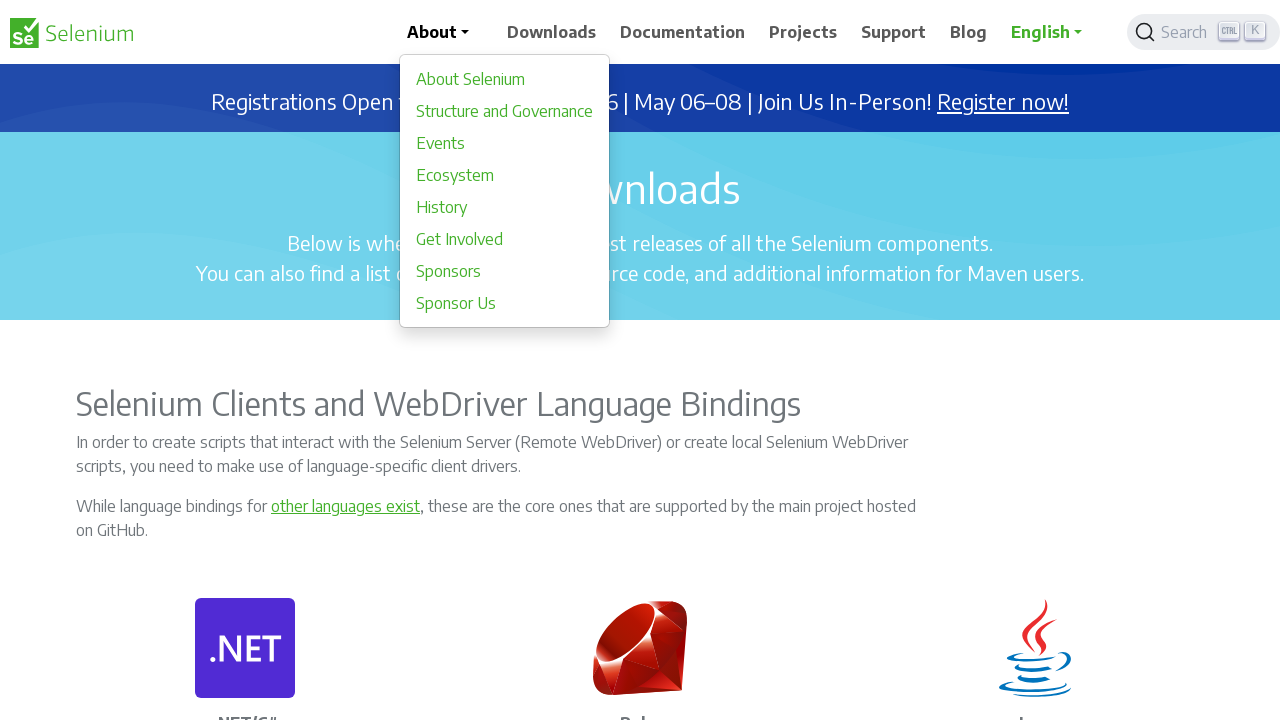

Dropdown menu became visible
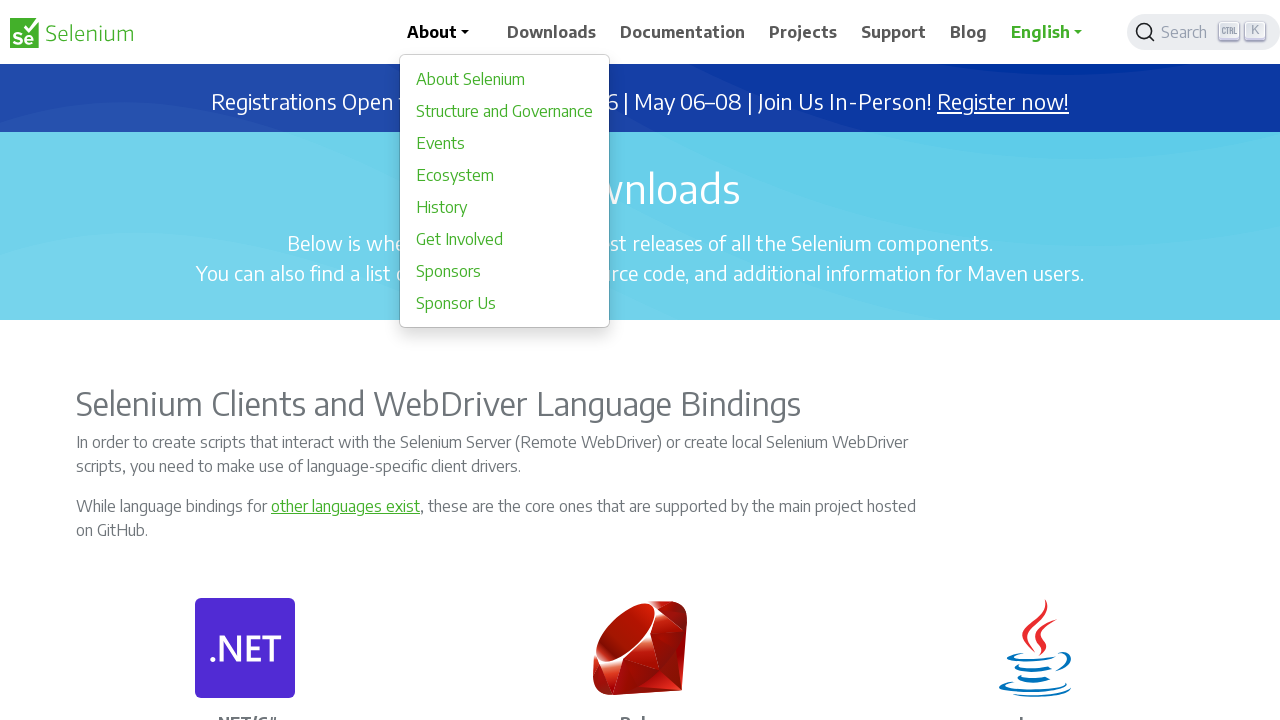

Clicked Events item in the dropdown menu at (505, 143) on div.dropdown-menu.show a:has-text('Events')
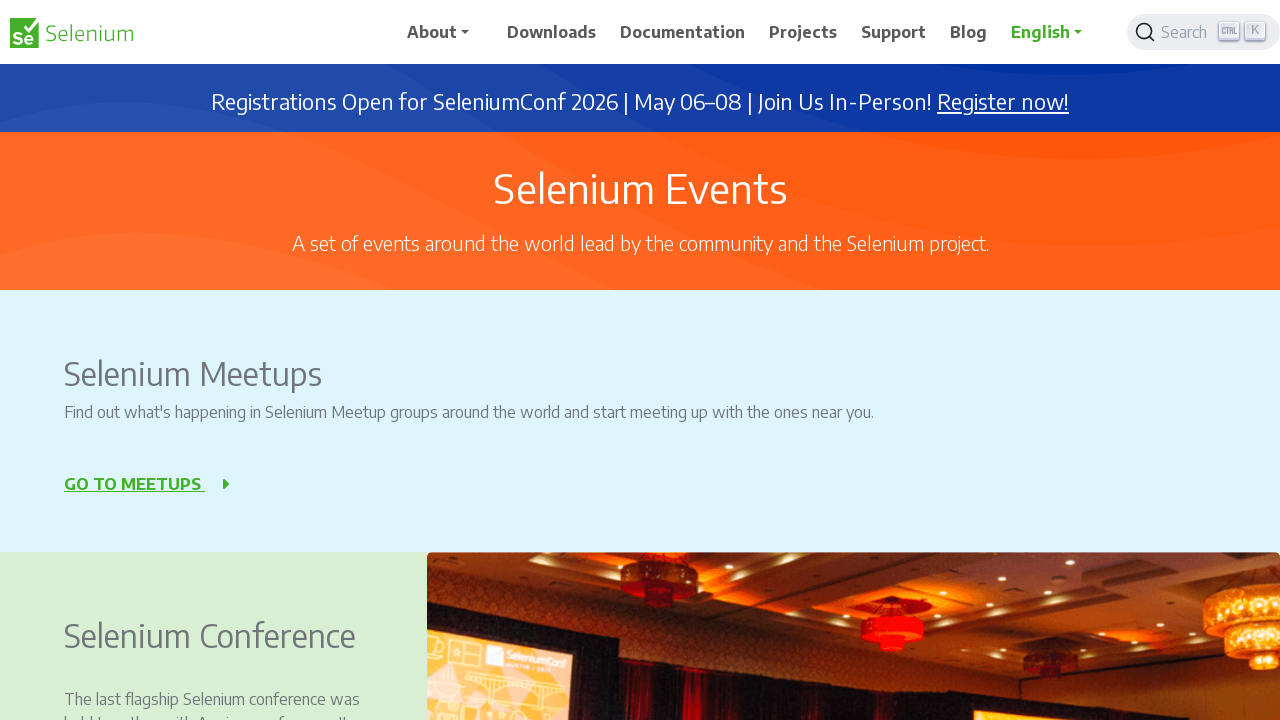

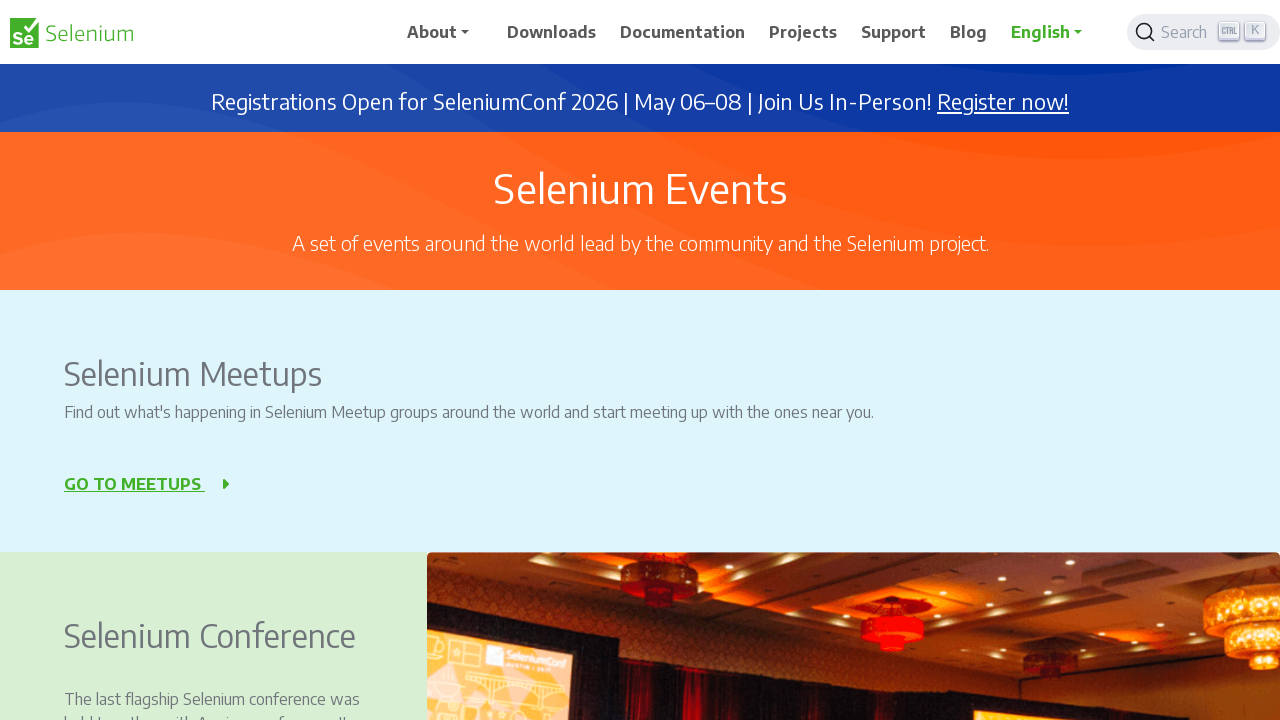